Navigates to Egerton University website and clicks on the Virtual Tour link to access the virtual tour page

Starting URL: https://www.egerton.ac.ke/

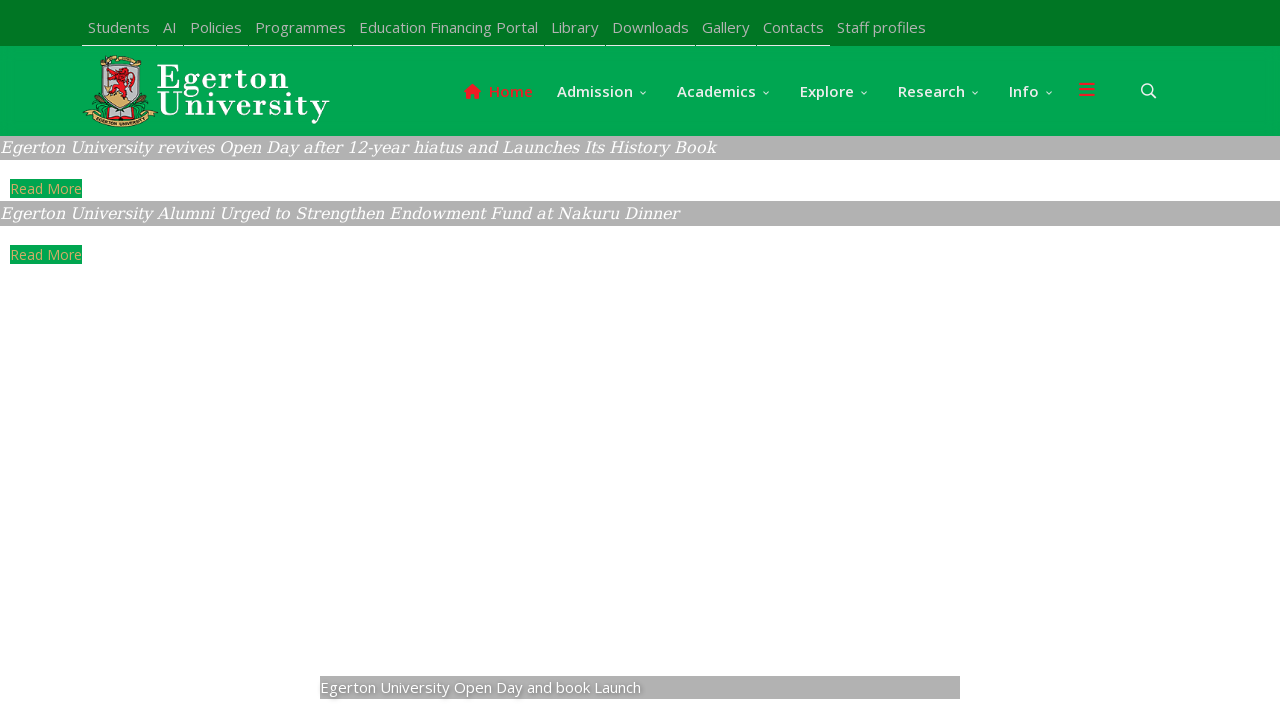

Virtual Tour link became visible on Egerton University website
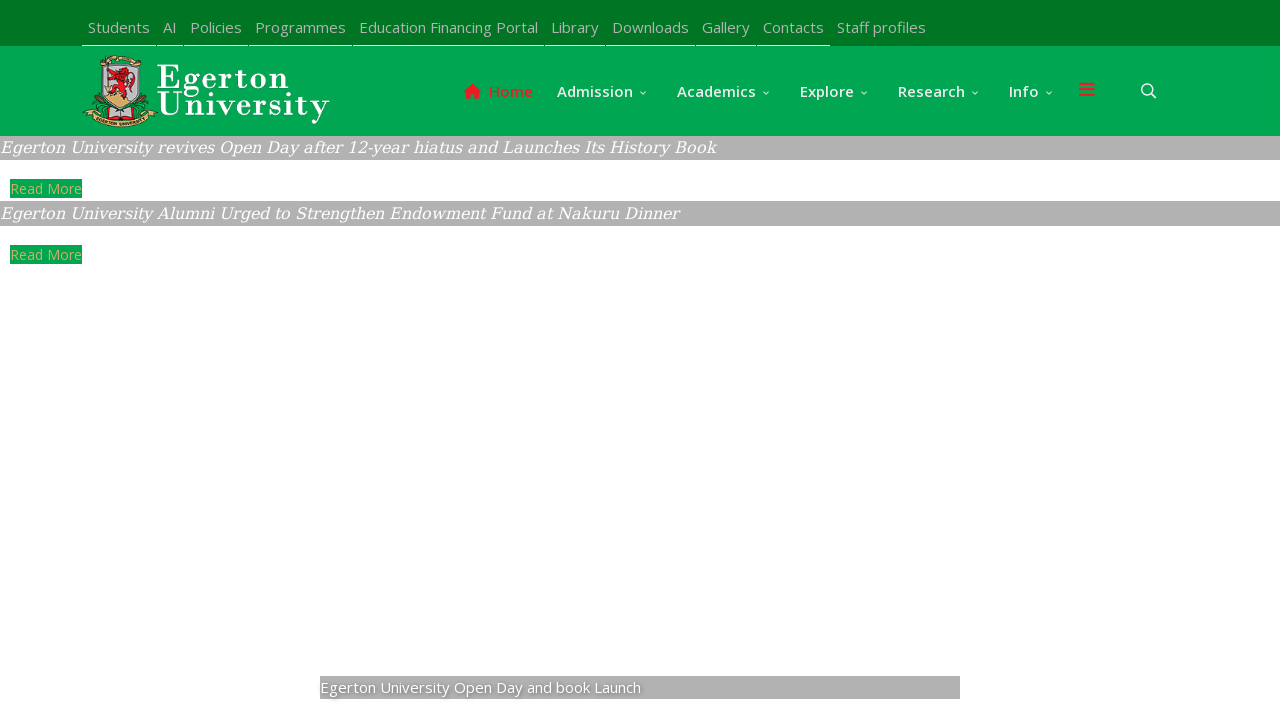

Clicked on Virtual Tour link to access the virtual tour page at (245, 360) on text=Virtual Tour | Gather to learn
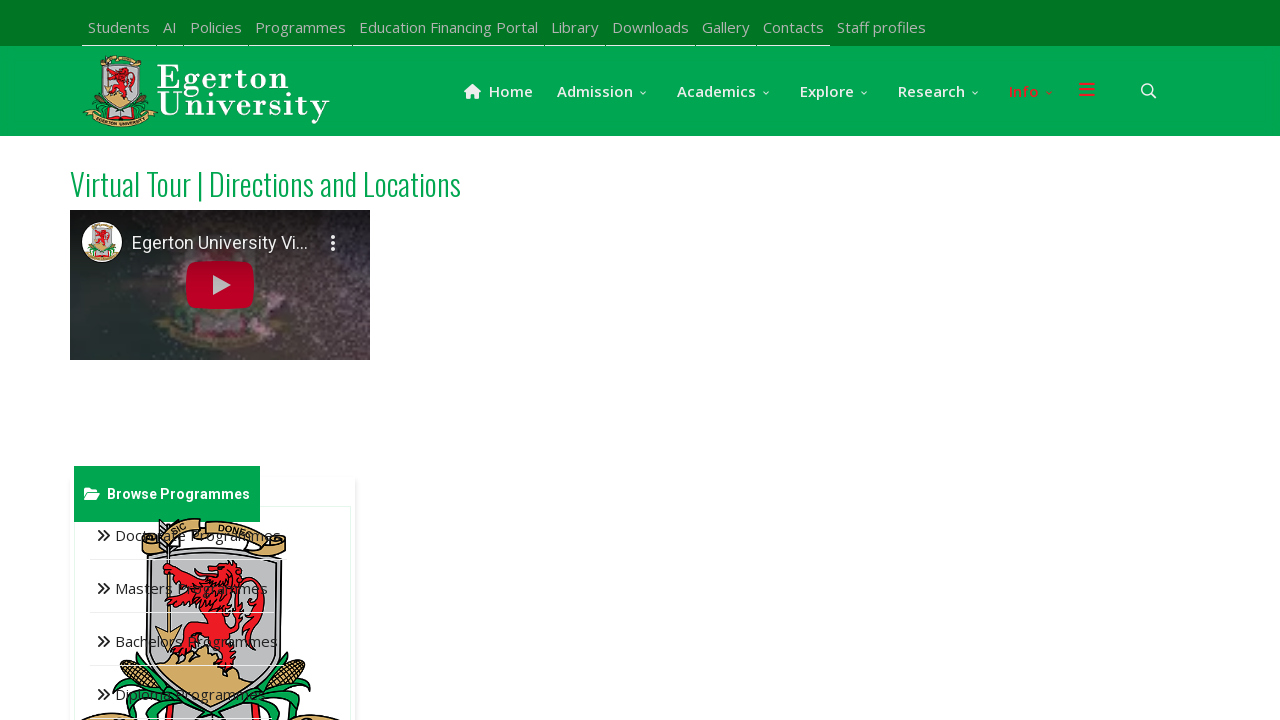

Virtual tour page loaded successfully
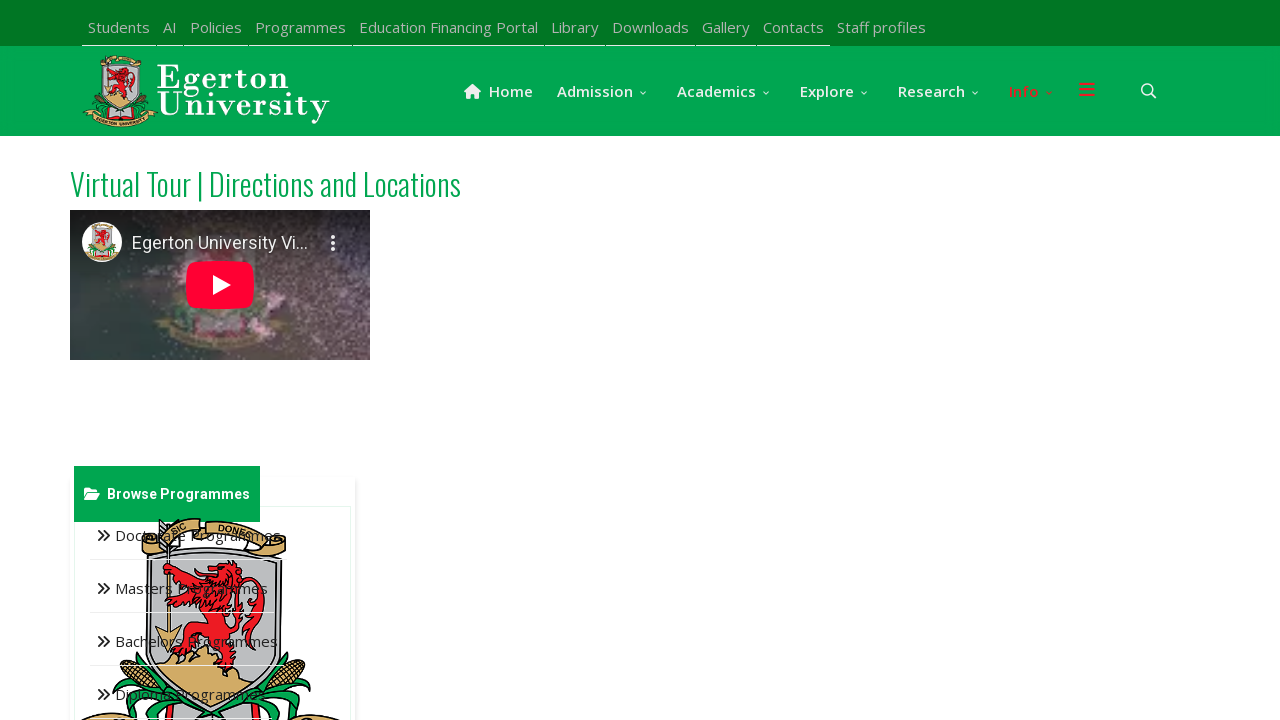

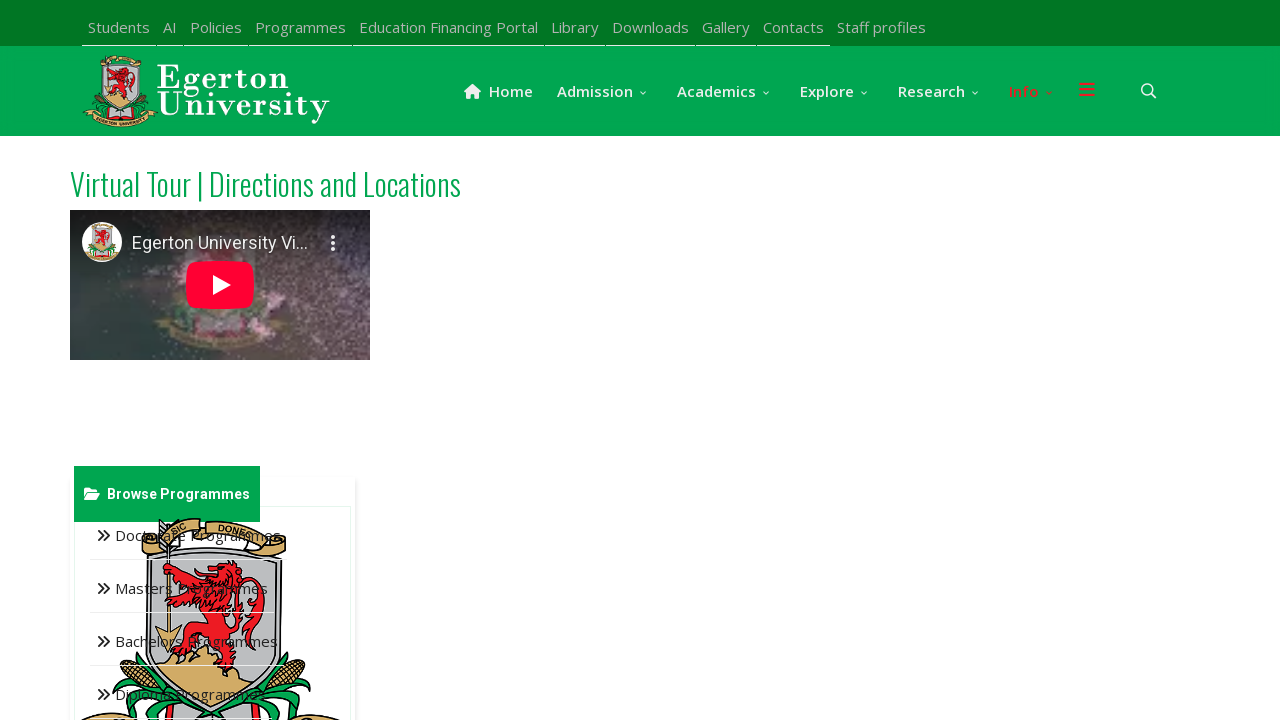